Tests the ability to highlight an element on a page by changing its border style to a red dashed border, waiting briefly, then reverting the style back to its original state.

Starting URL: http://the-internet.herokuapp.com/large

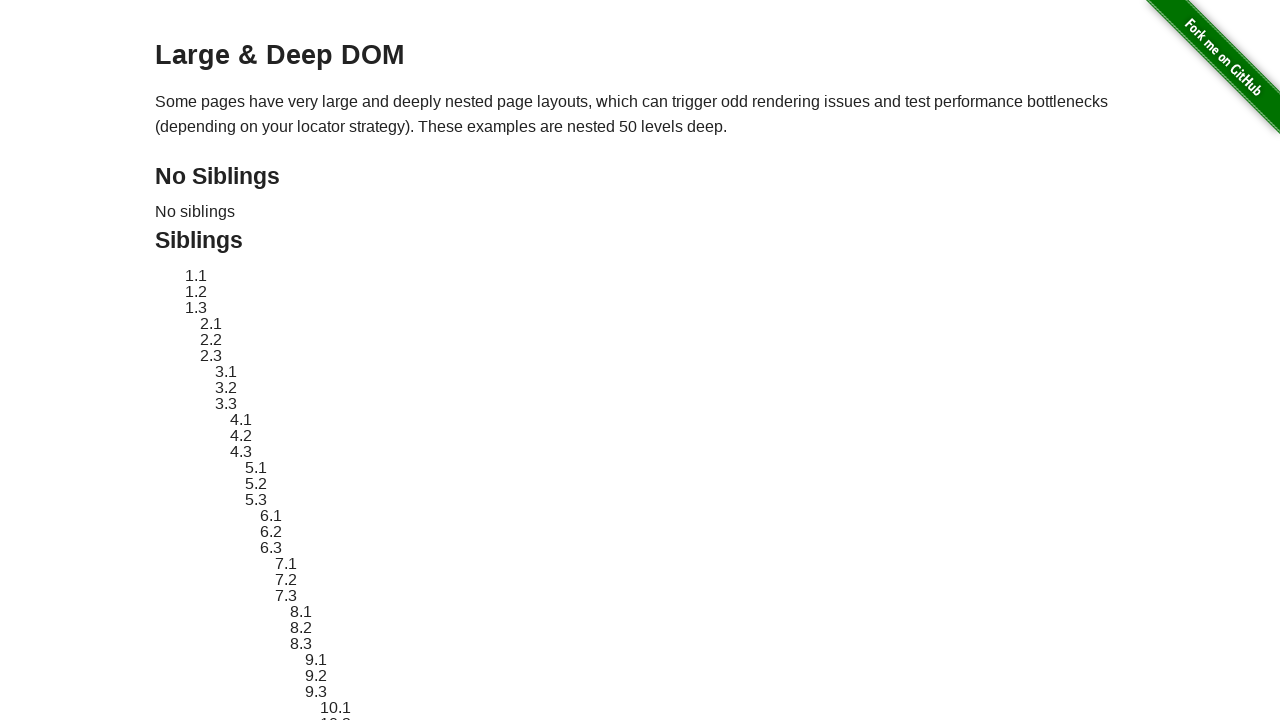

Located target element with selector #sibling-2.3
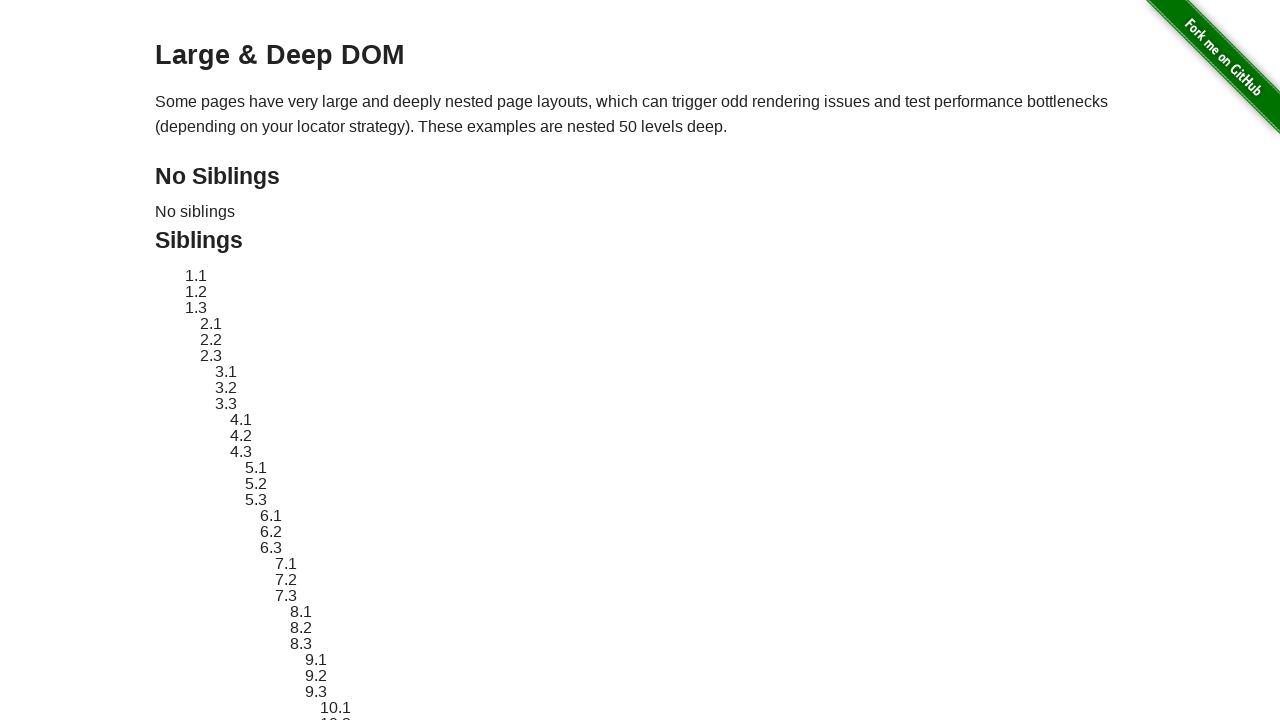

Target element is now visible
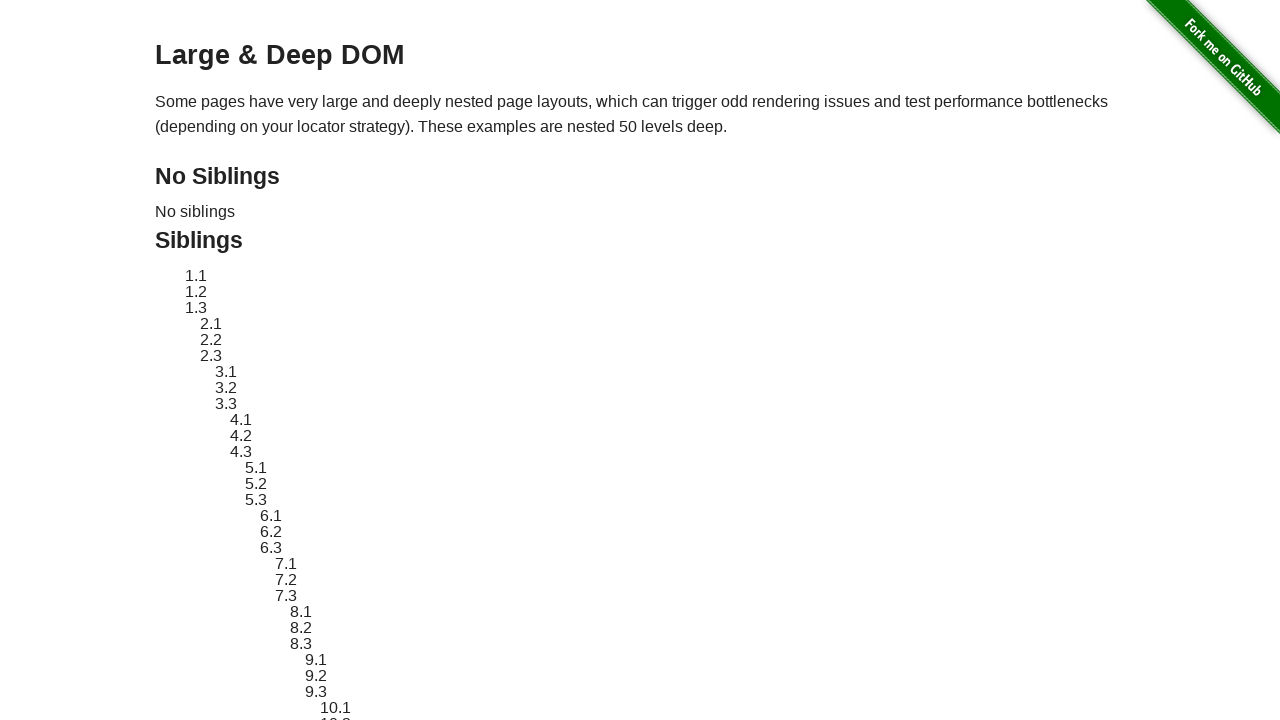

Stored original style attribute of target element
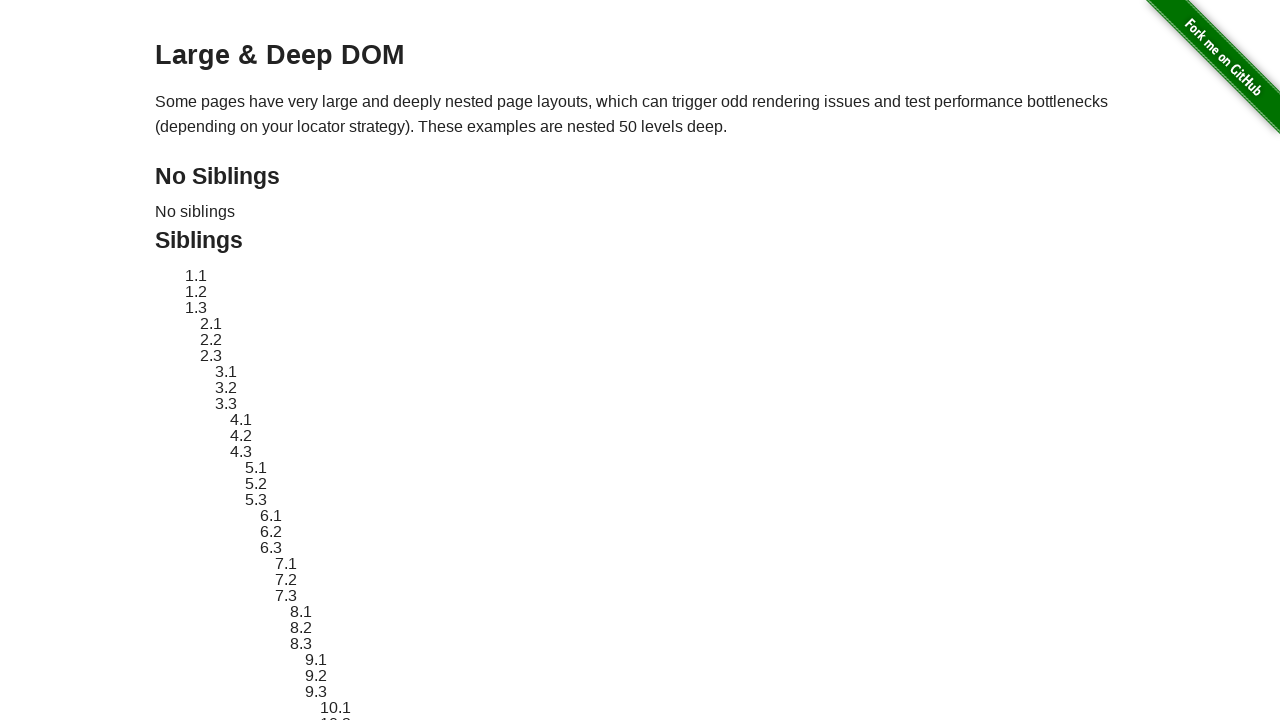

Applied red dashed border highlight to target element
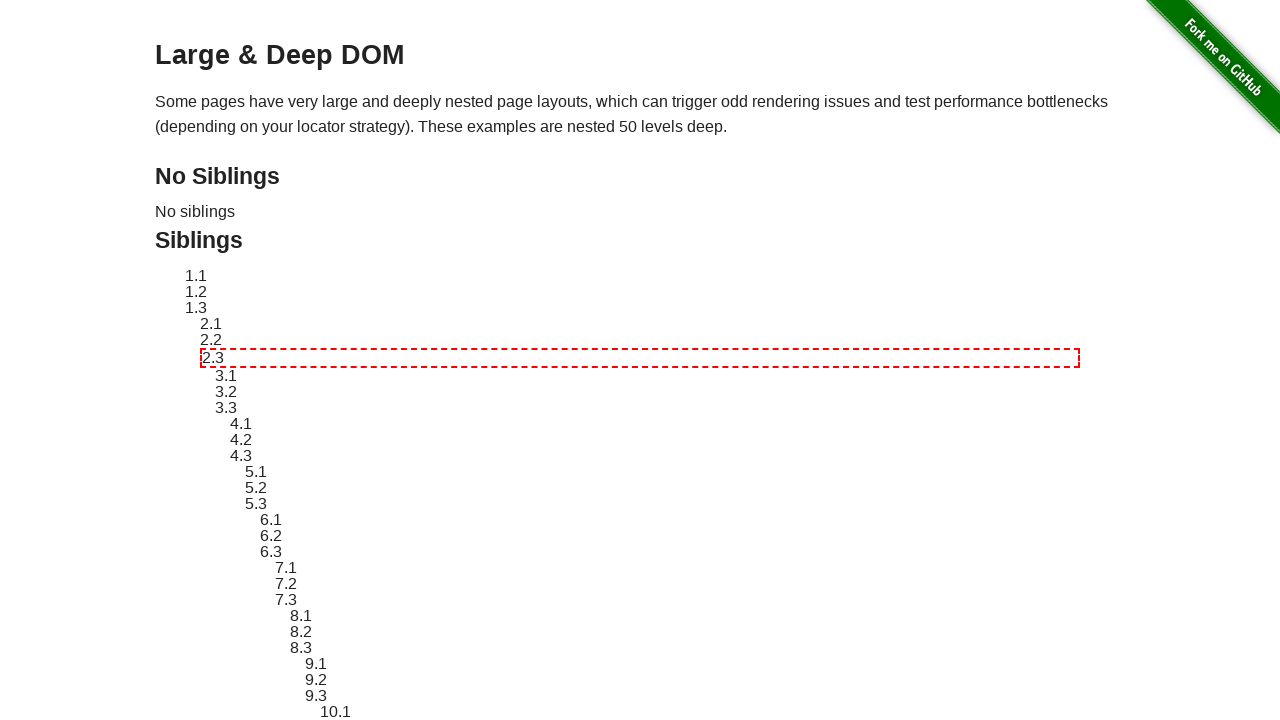

Waited 2 seconds to observe the highlight effect
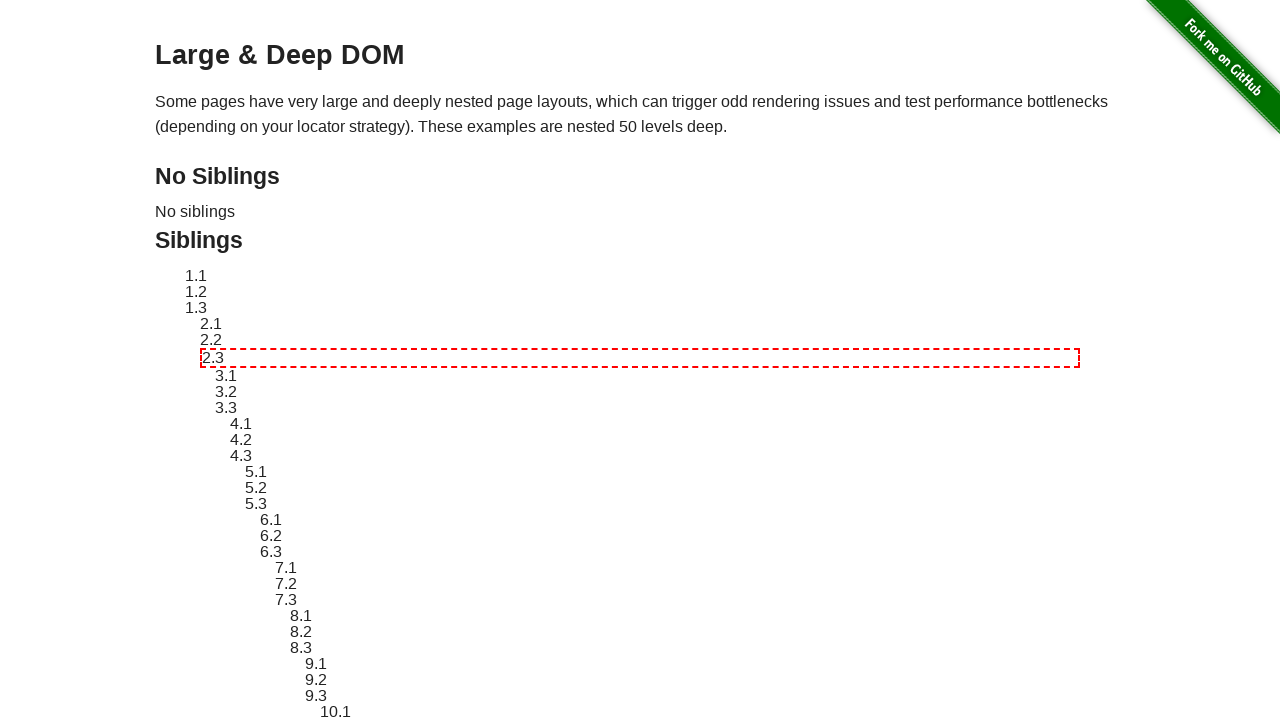

Reverted target element style back to original state
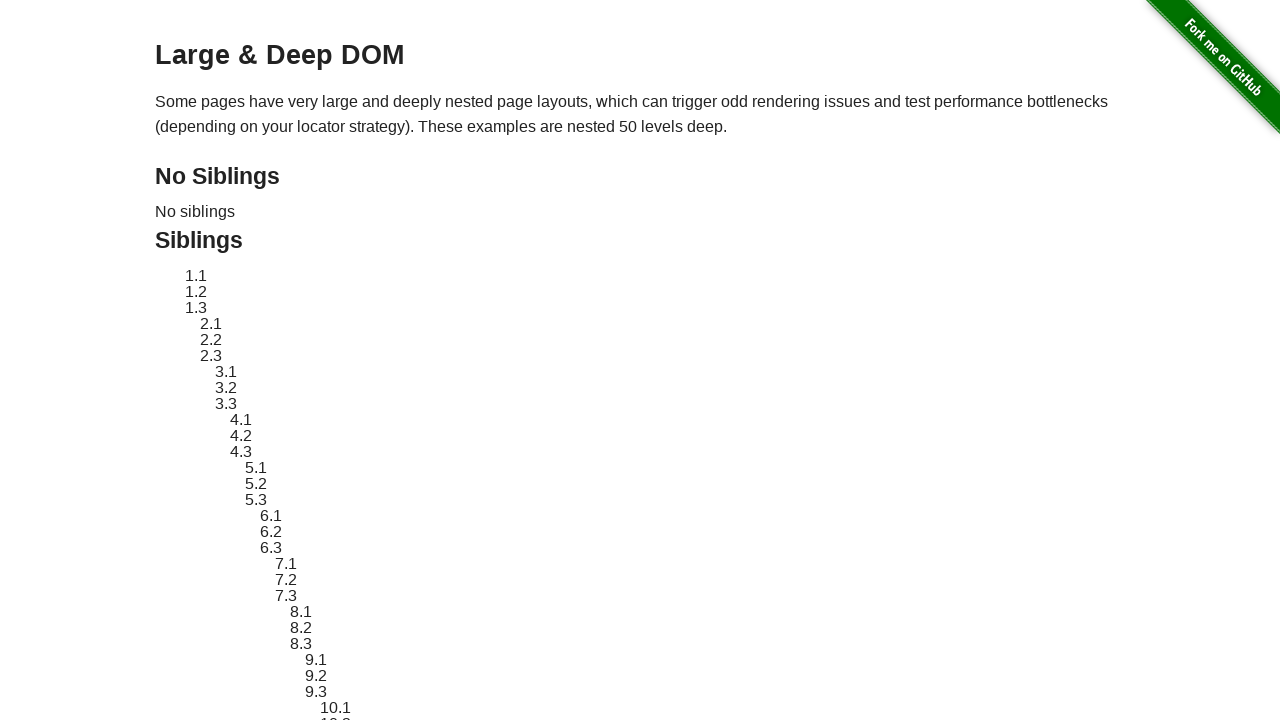

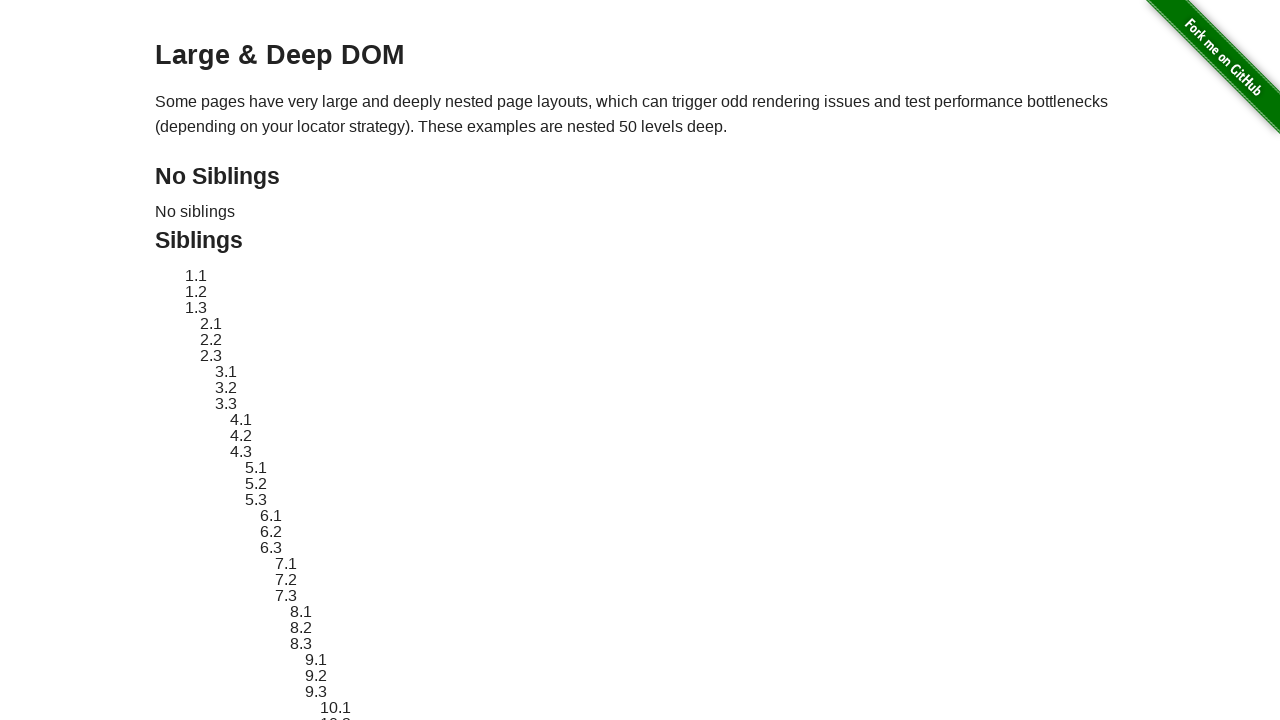